Tests window switching functionality by clicking on "Elemental Selenium" link, switching to the new window, and verifying the h1 heading text on the new page.

Starting URL: https://the-internet.herokuapp.com/iframe

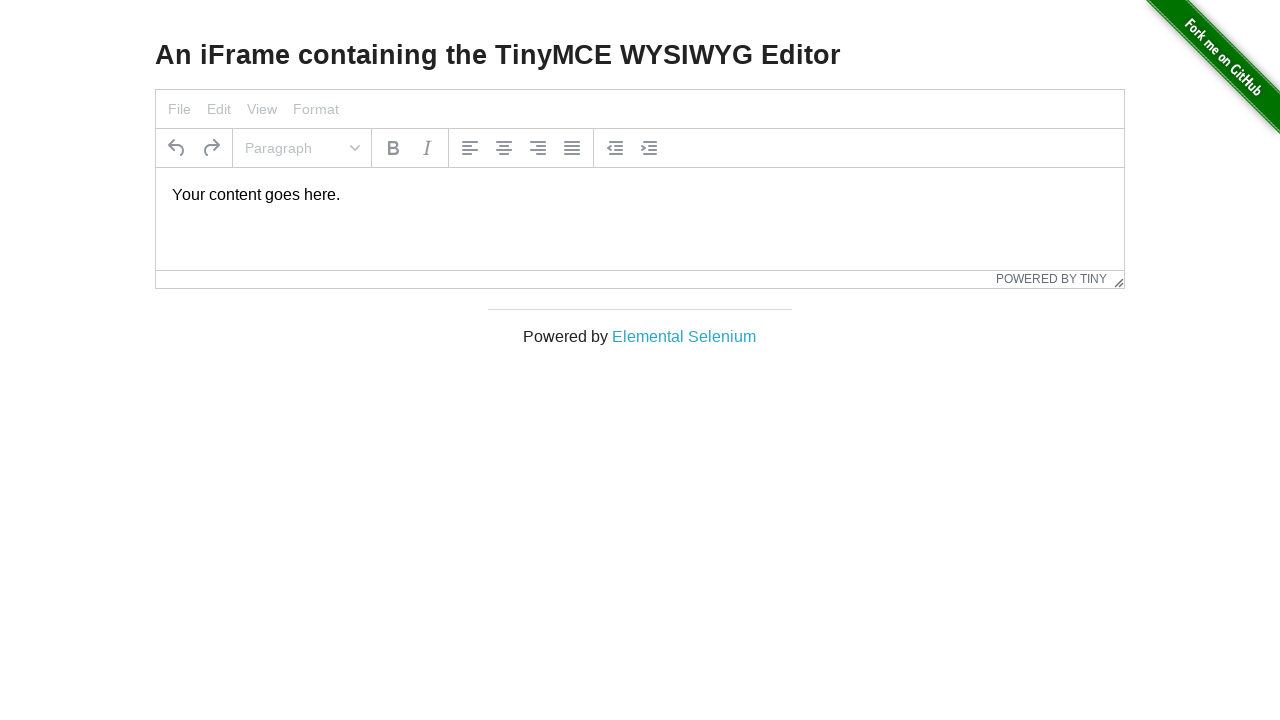

Clicked 'Elemental Selenium' link to open new window at (684, 336) on text=Elemental Selenium
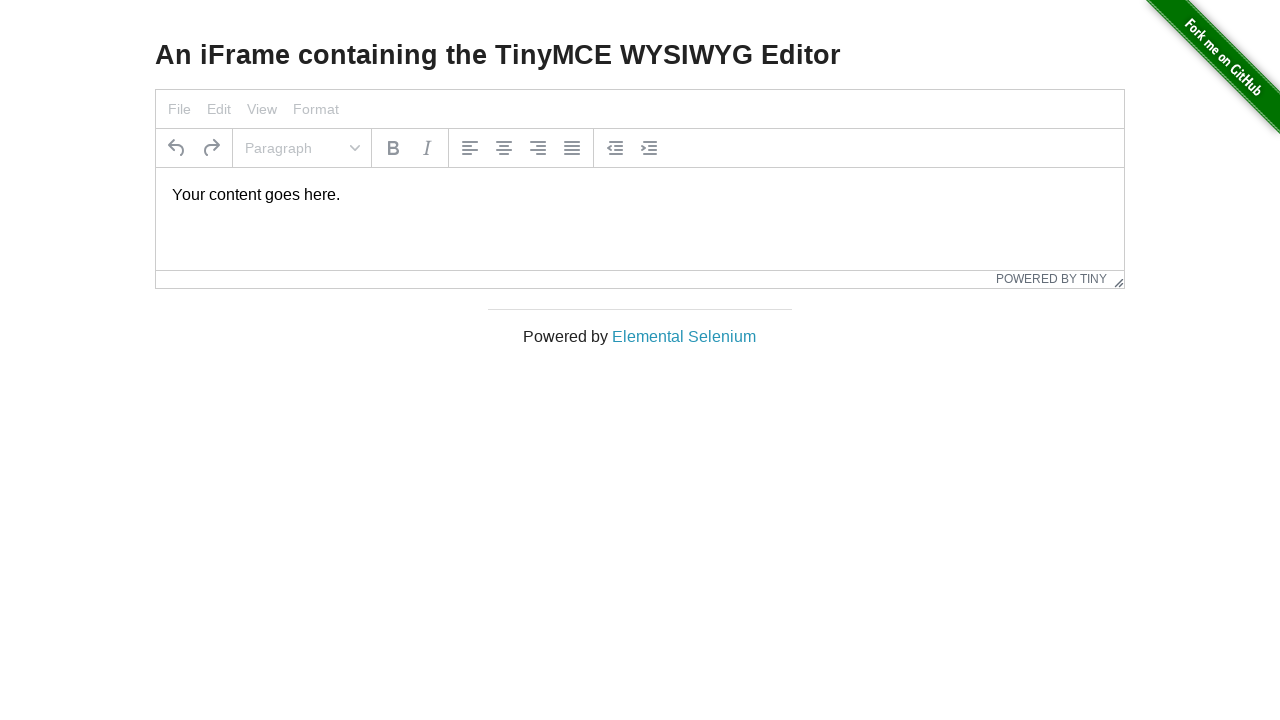

Captured new page/tab from window switch
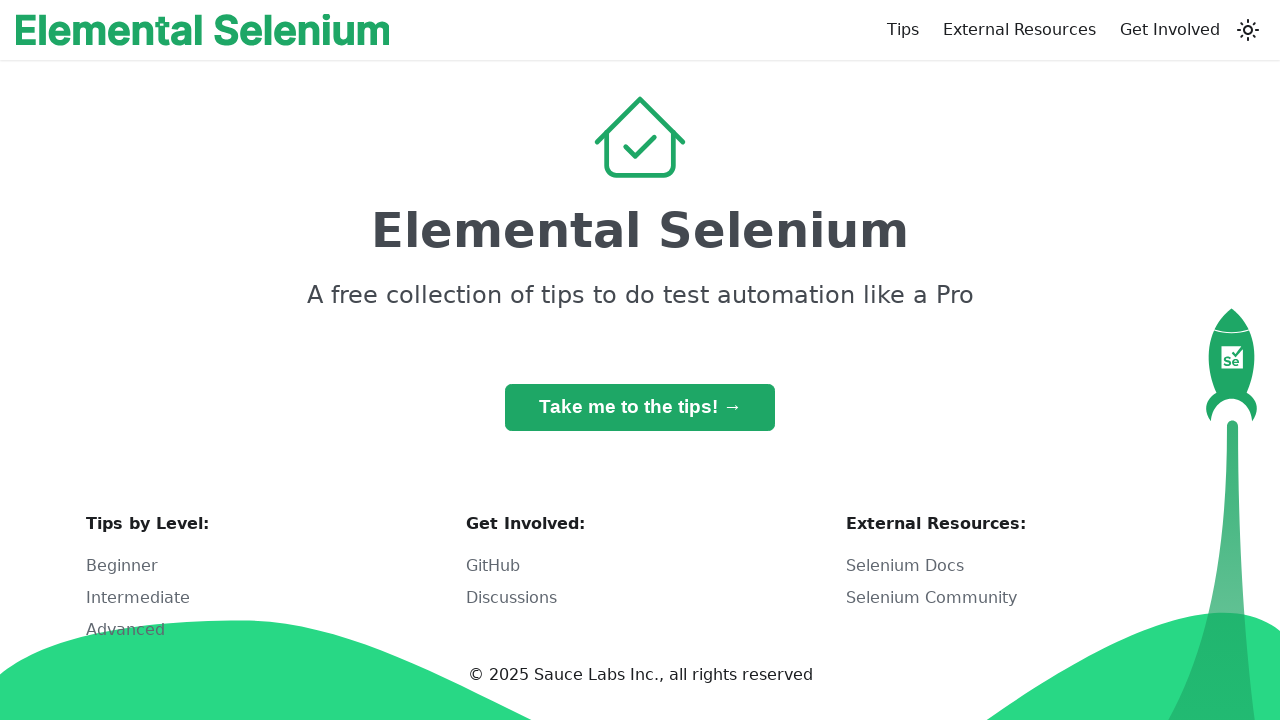

New page finished loading
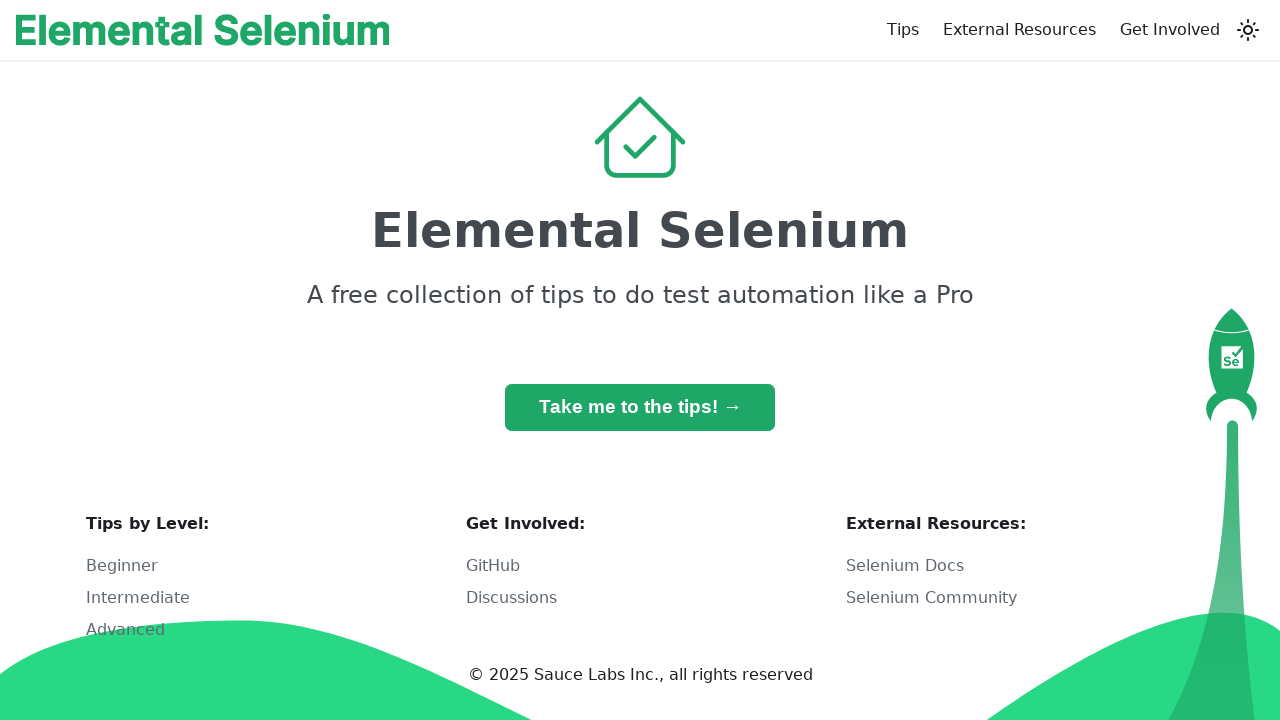

Retrieved h1 heading text: 'Elemental Selenium'
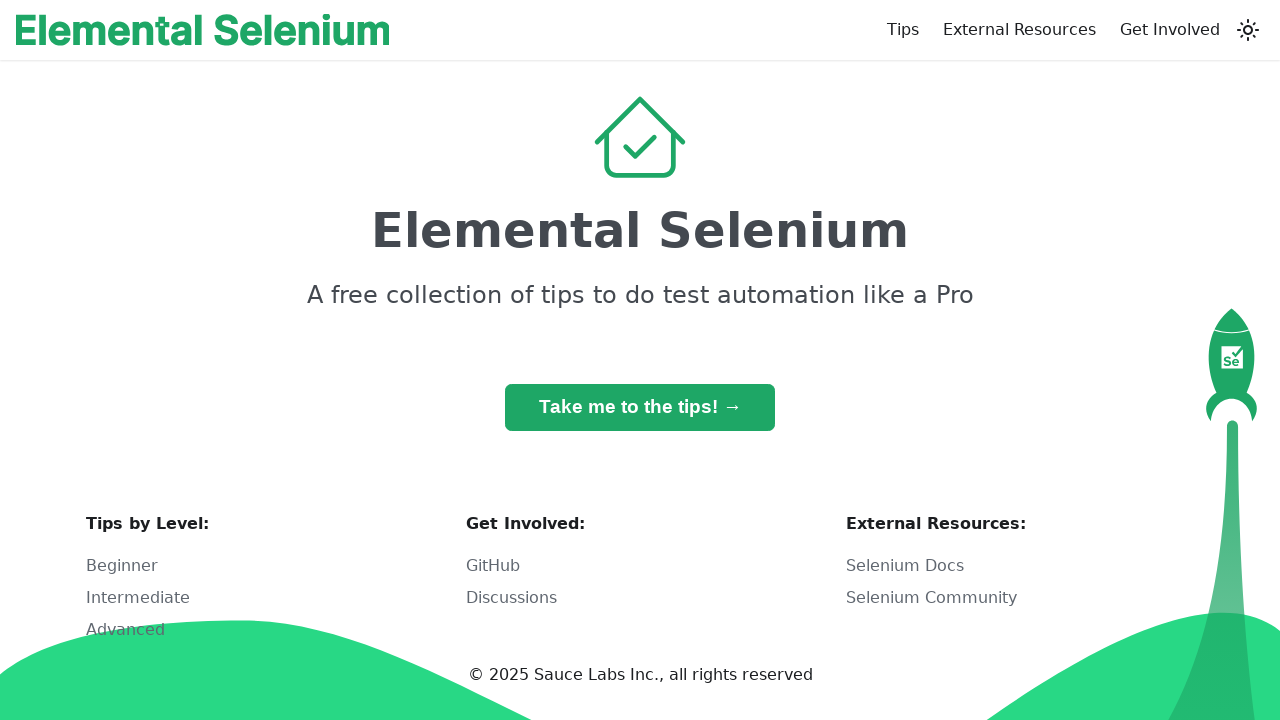

Verified h1 heading contains 'Elemental Selenium'
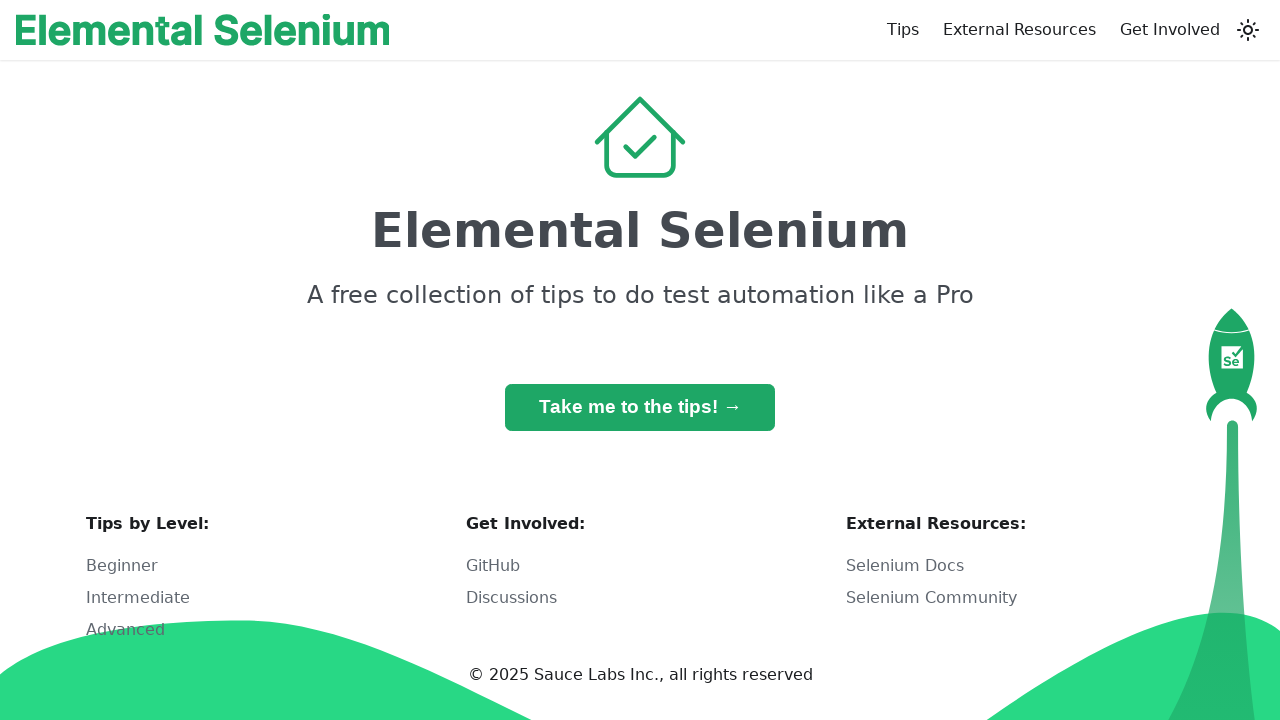

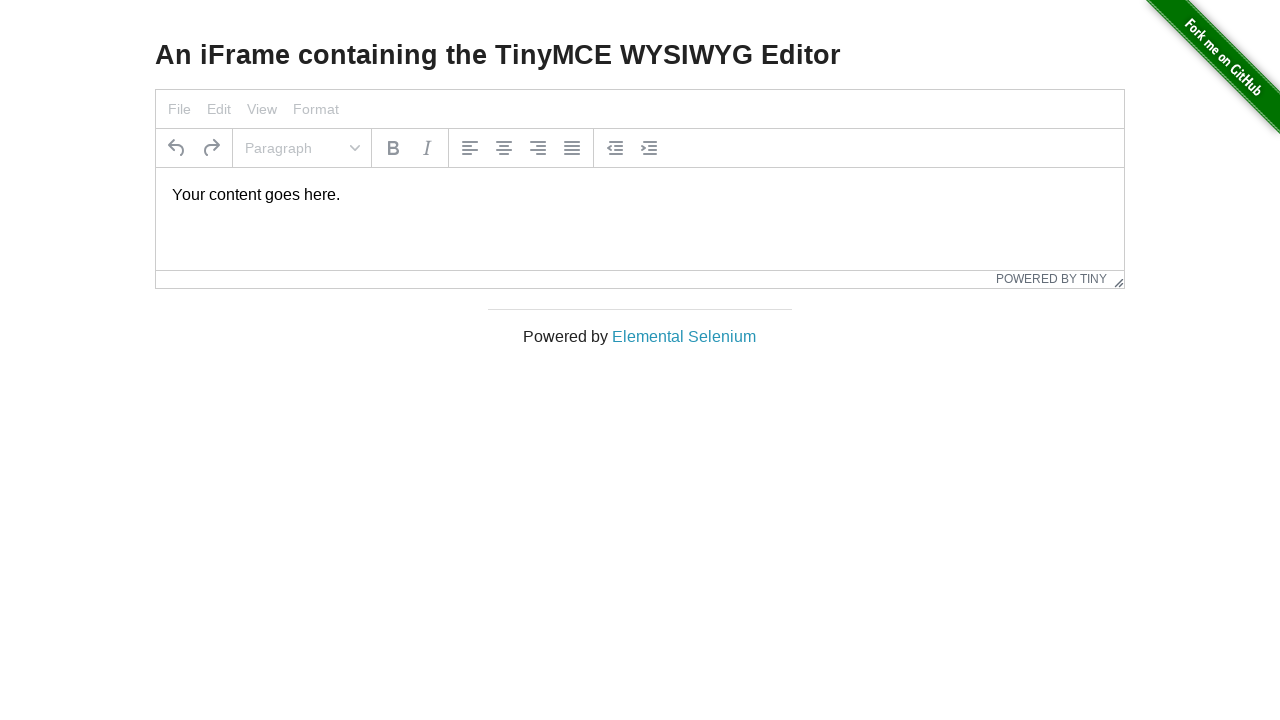